Tests CNPJ generator with mask formatting by selecting the punctuation option, generating a CNPJ, and verifying the formatted output

Starting URL: https://www.4devs.com.br/gerador_de_cnpj

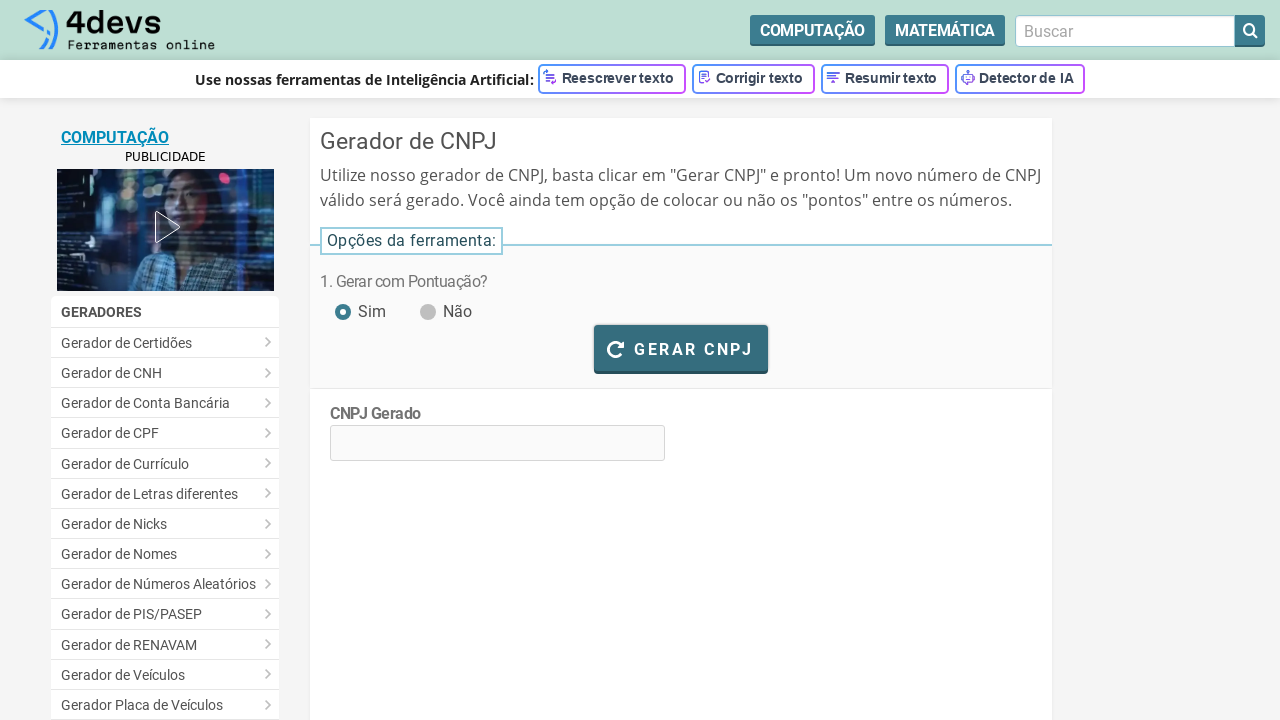

Clicked 'Yes' radio button to enable punctuation formatting at (342, 301) on #pontuacao_sim
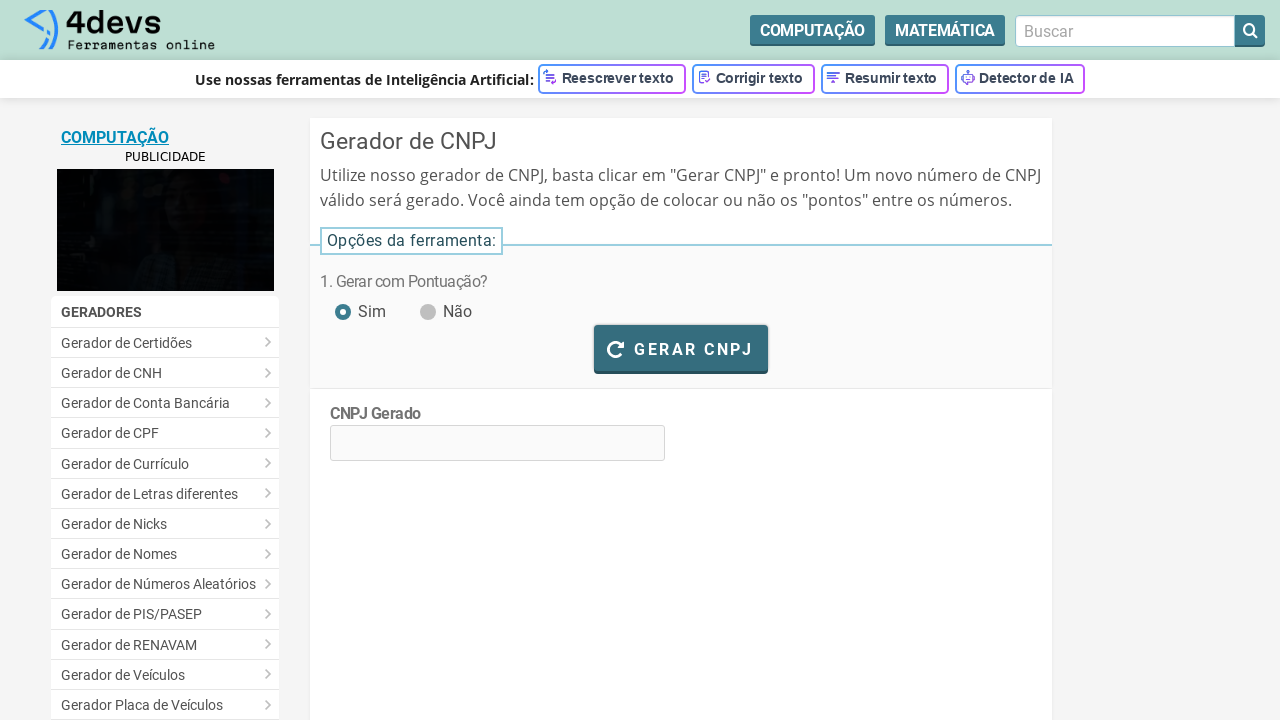

Clicked button to generate CNPJ at (681, 348) on #bt_gerar_cnpj
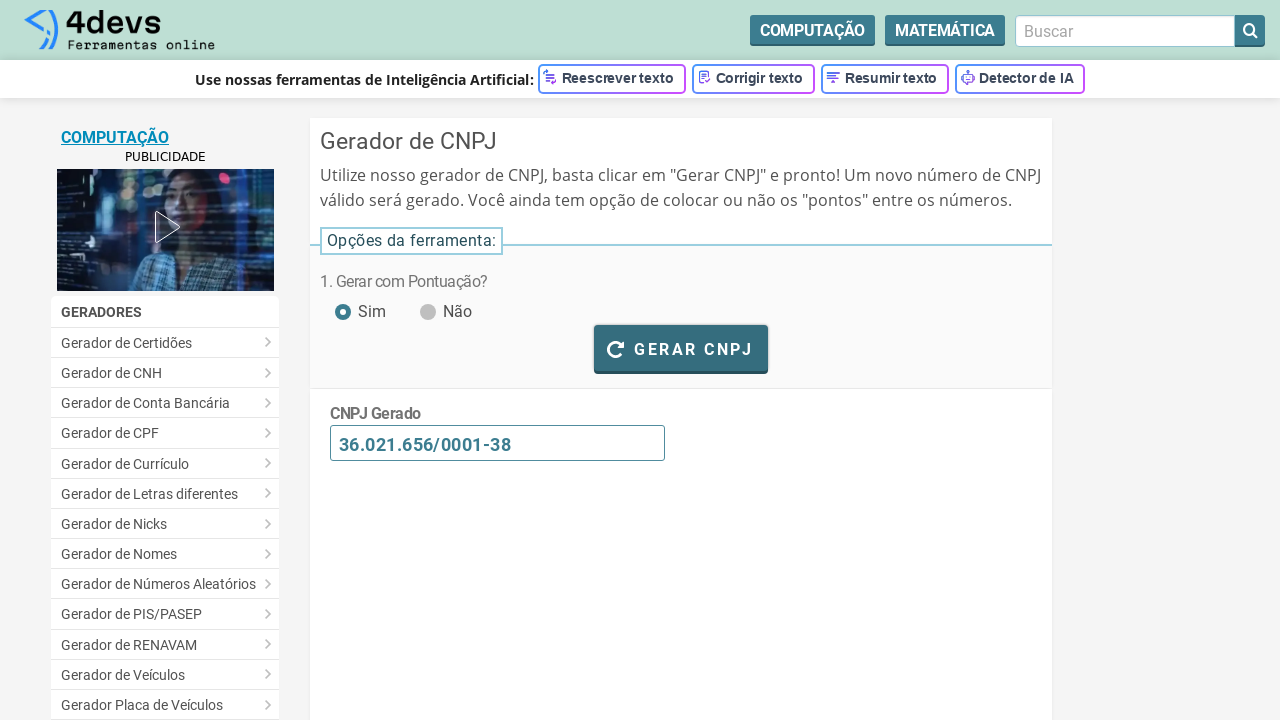

Waited for CNPJ to be generated and displayed with mask formatting
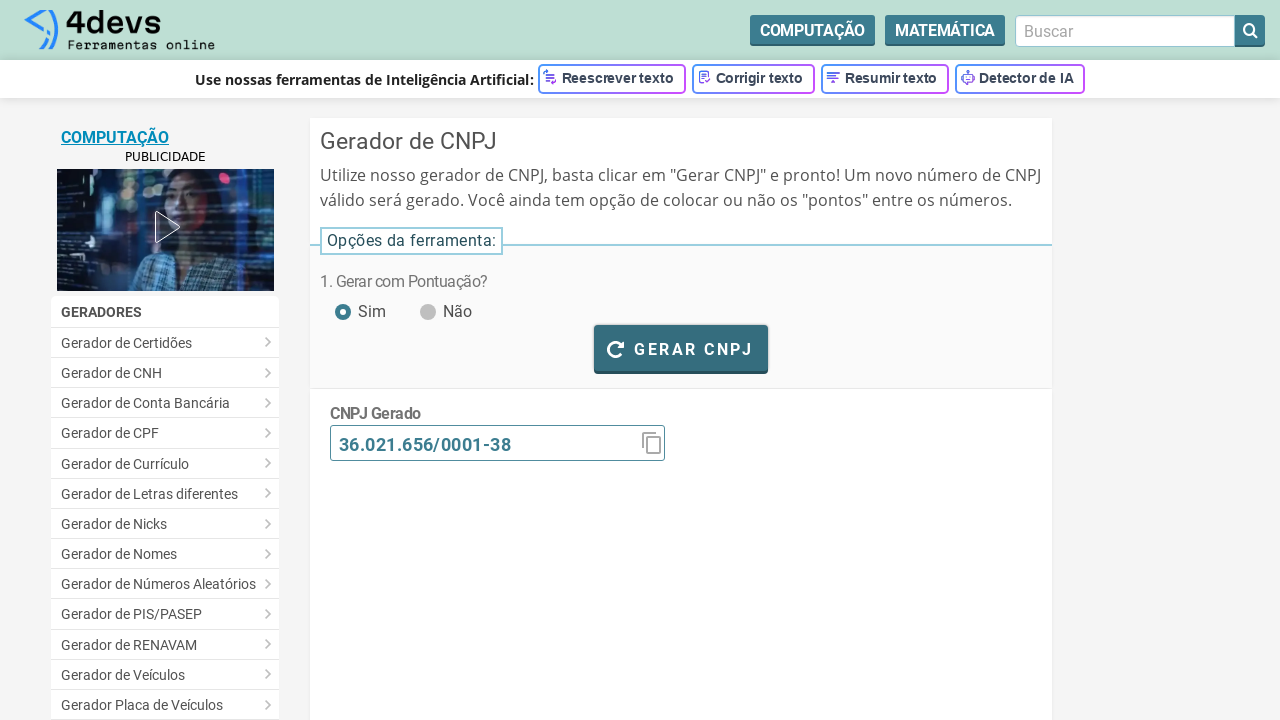

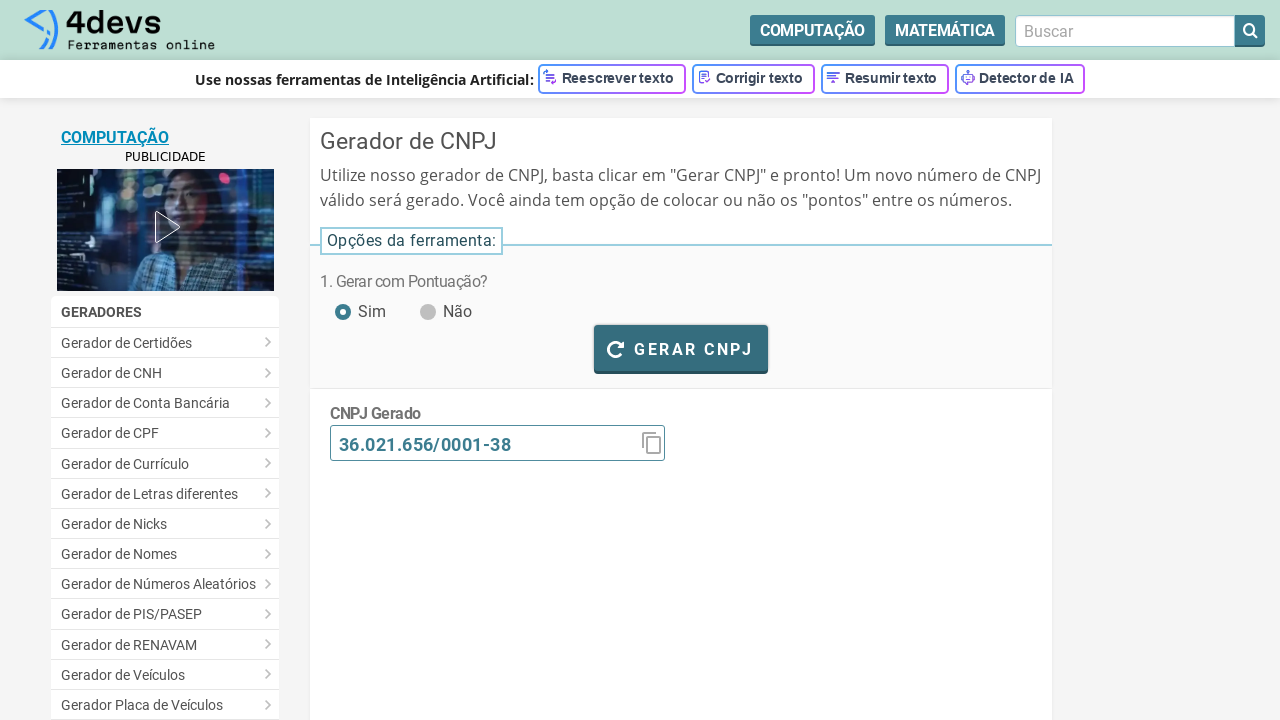